Tests navigation to the VWO application by clicking on the "Start a free trial" link using partial link text locator

Starting URL: https://app.vwo.com

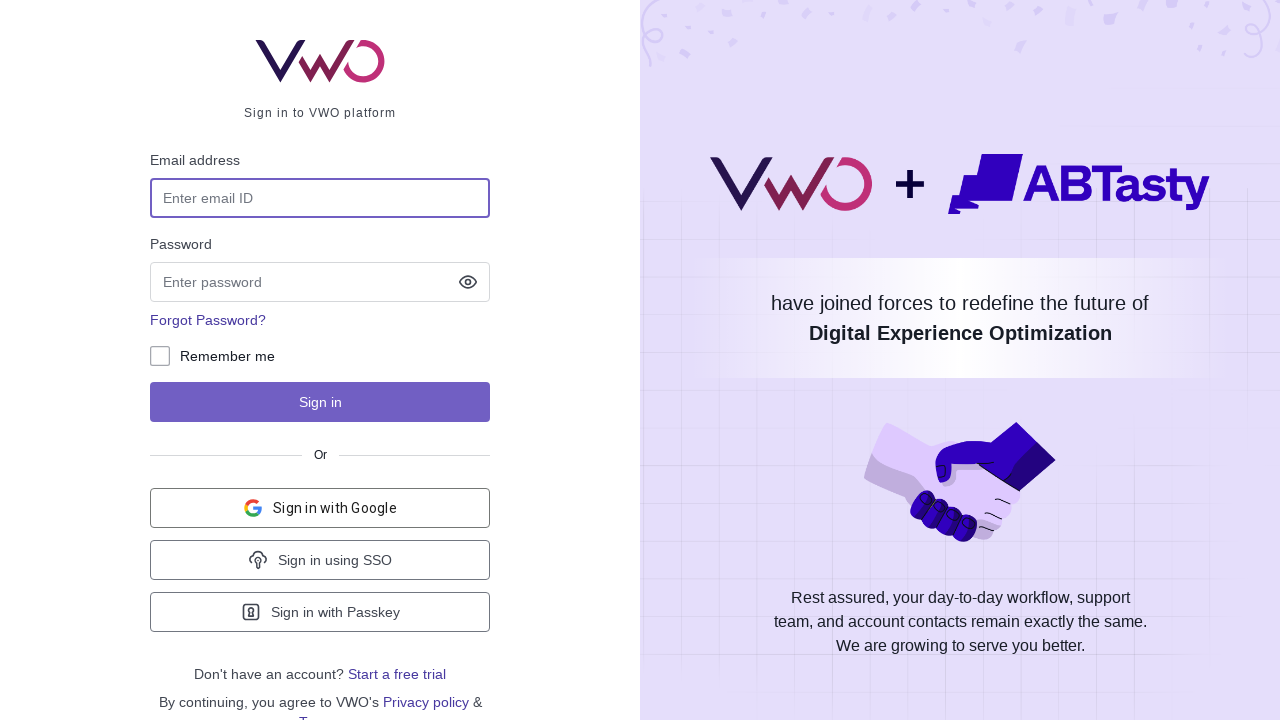

Navigated to VWO application at https://app.vwo.com
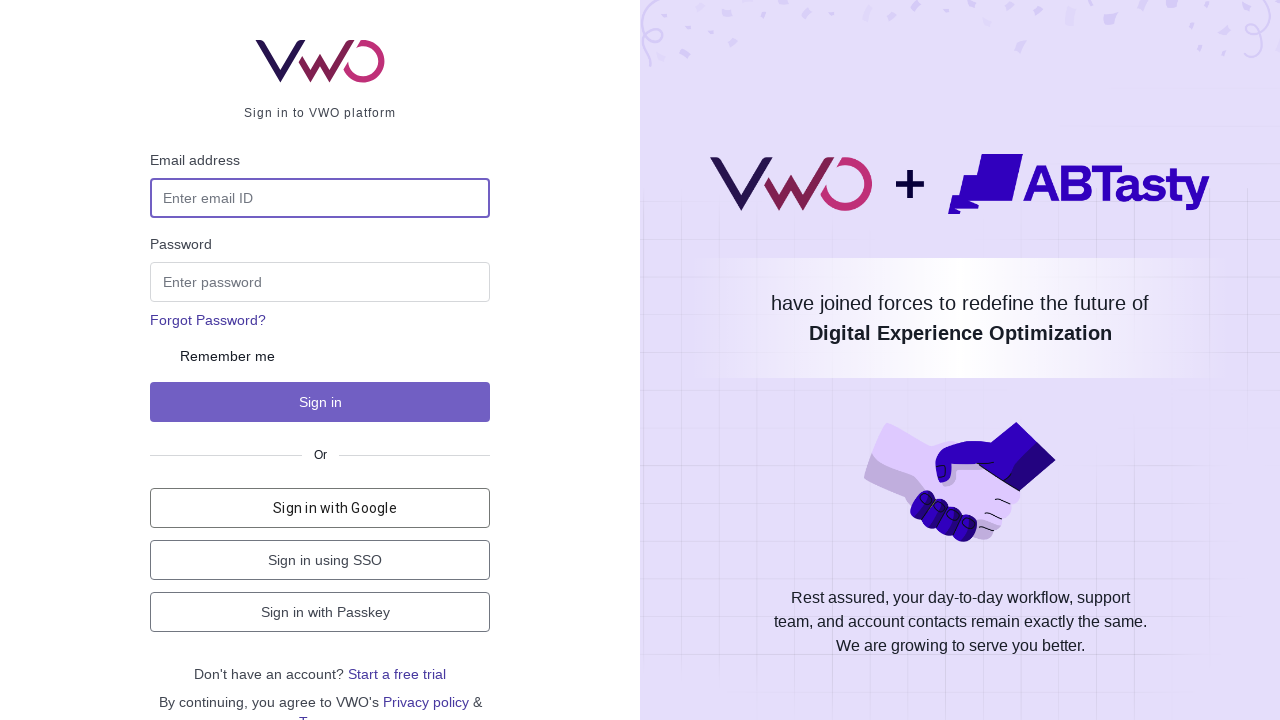

Clicked on 'Start a free trial' link using partial text locator 'trial' at (397, 674) on text=trial
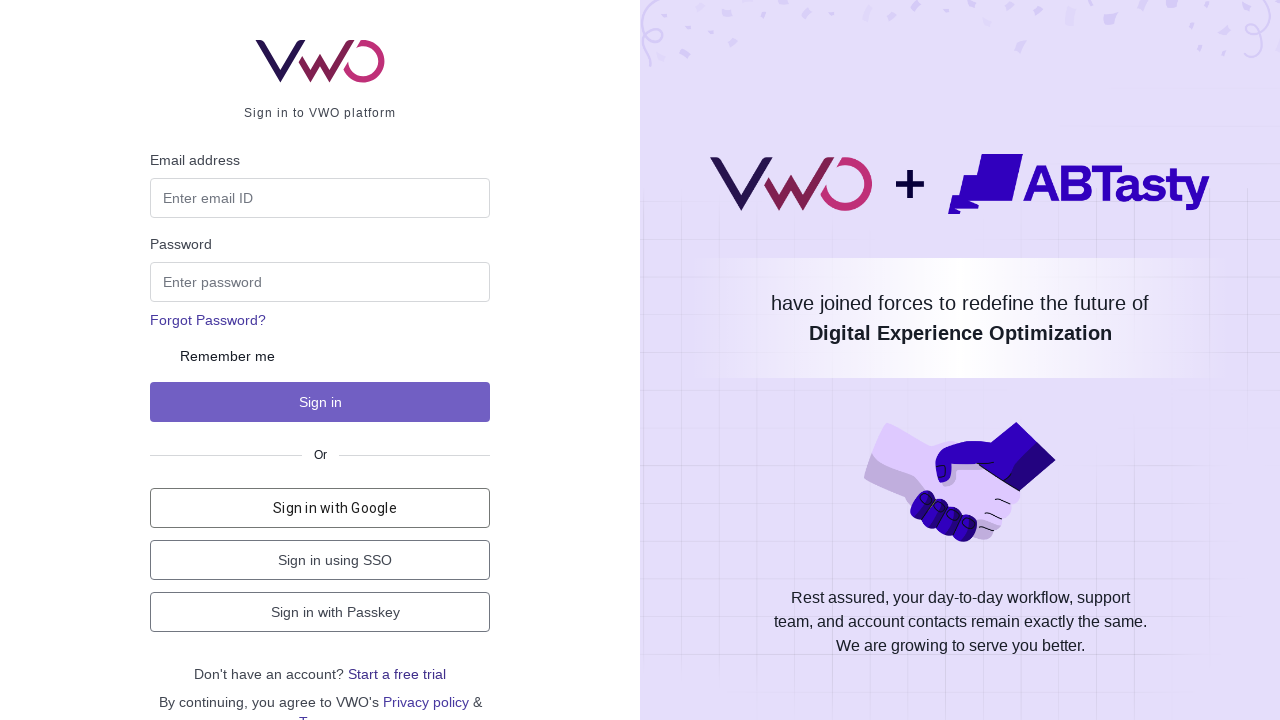

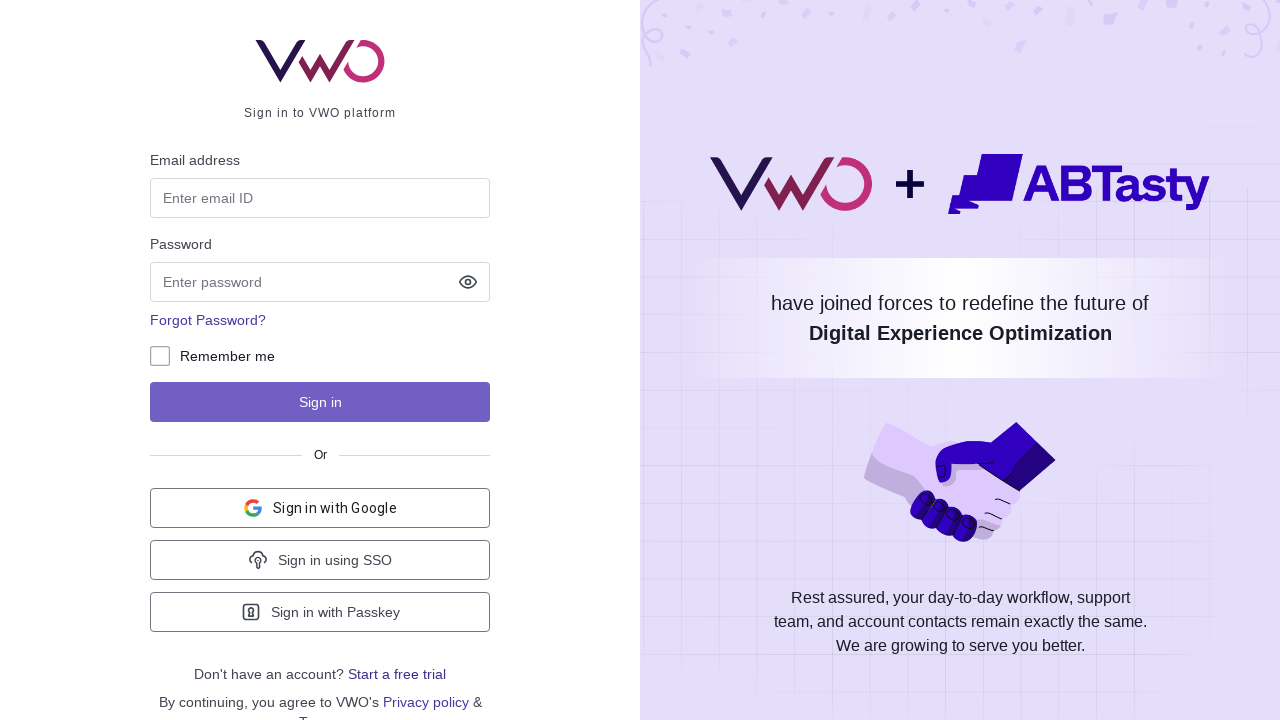